Tests dynamic loading where an element is rendered after a loading bar, clicks a start button, waits for the element to appear, and verifies the finish text

Starting URL: http://the-internet.herokuapp.com/dynamic_loading/2

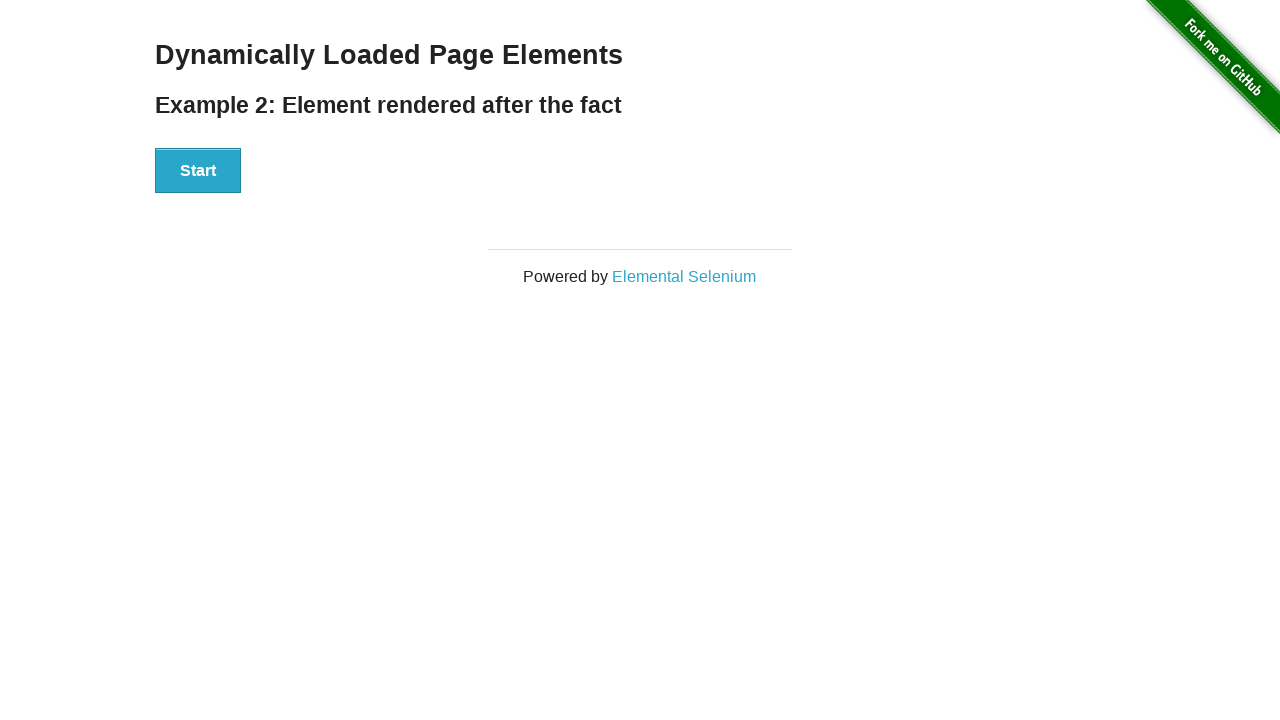

Clicked the Start button at (198, 171) on #start button
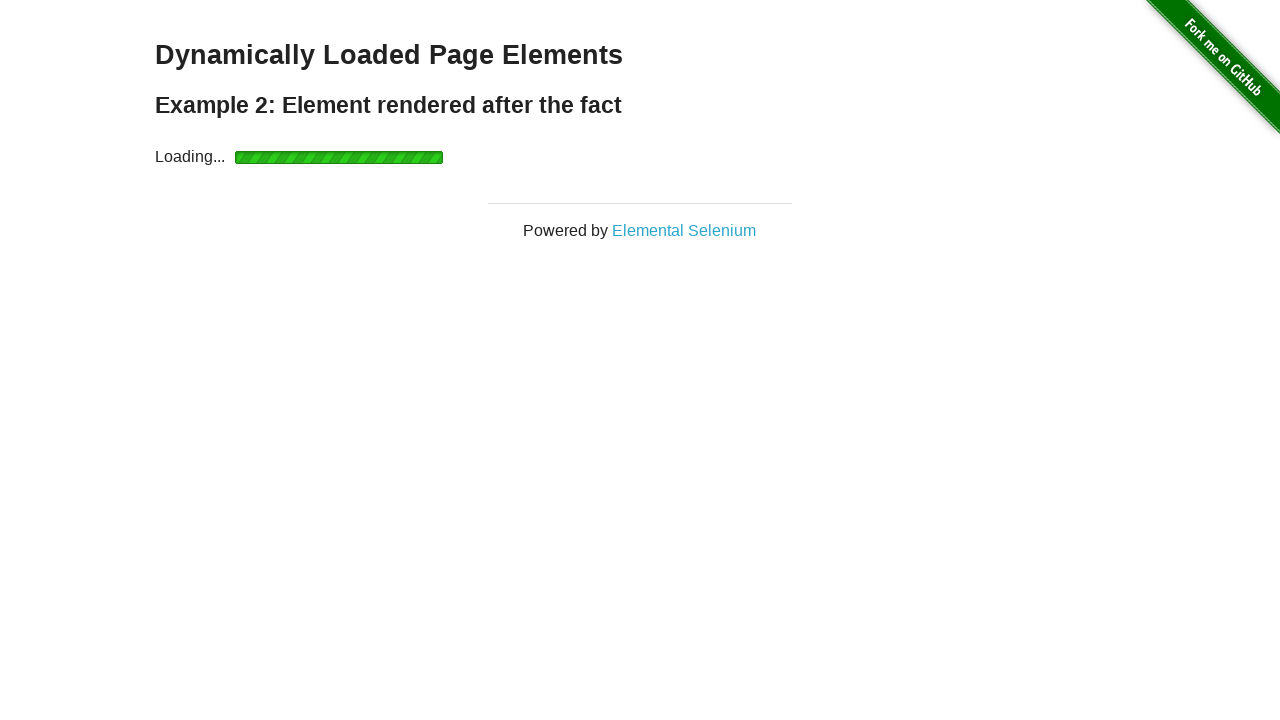

Waited for finish element to appear after loading bar
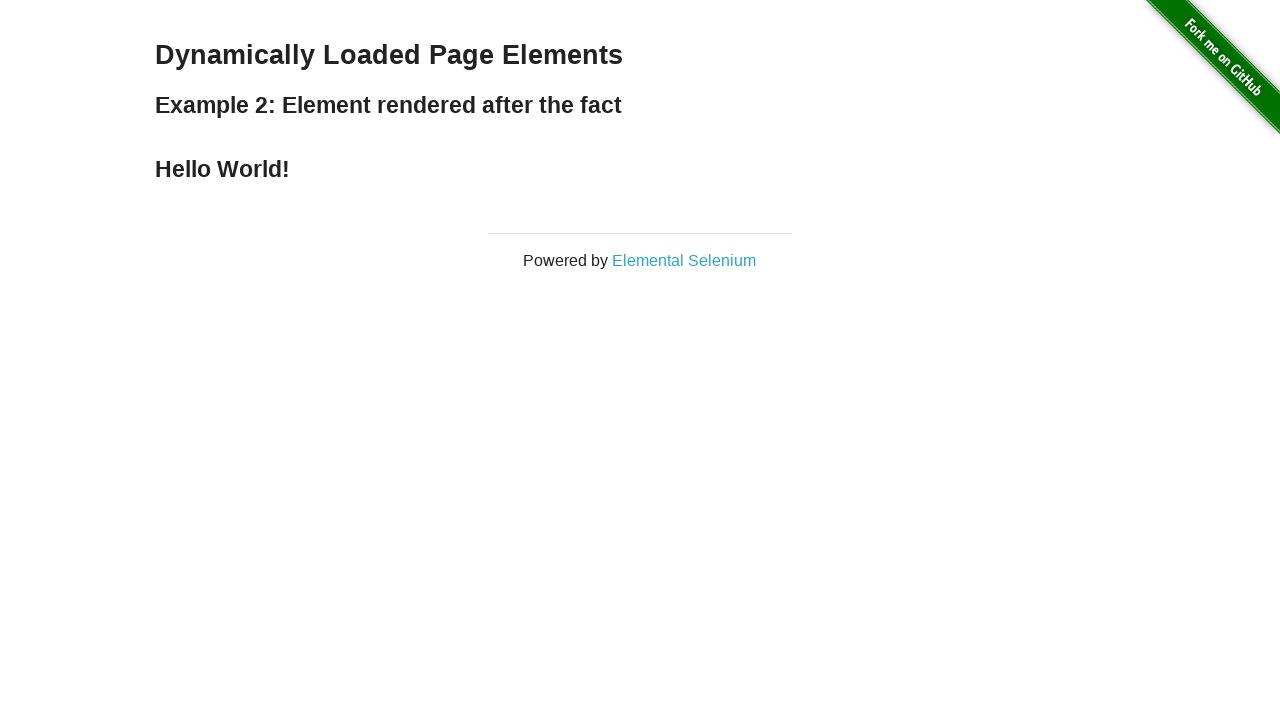

Verified finish text is 'Hello World!'
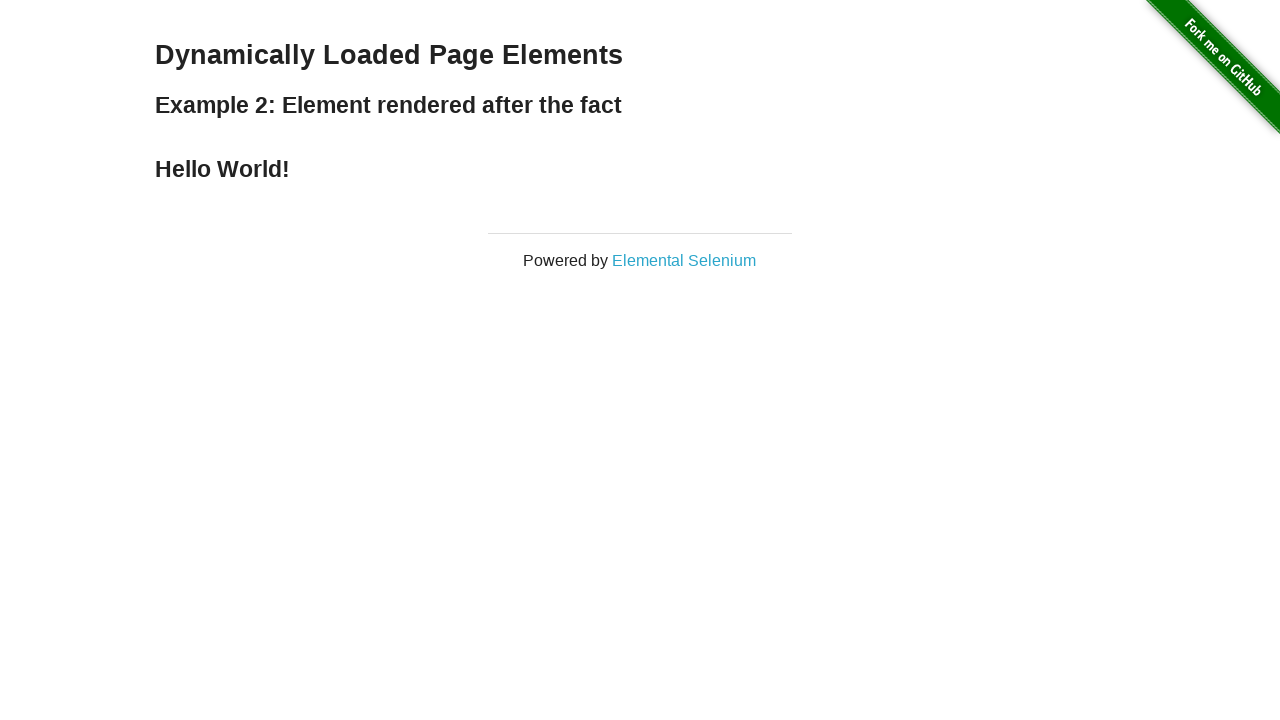

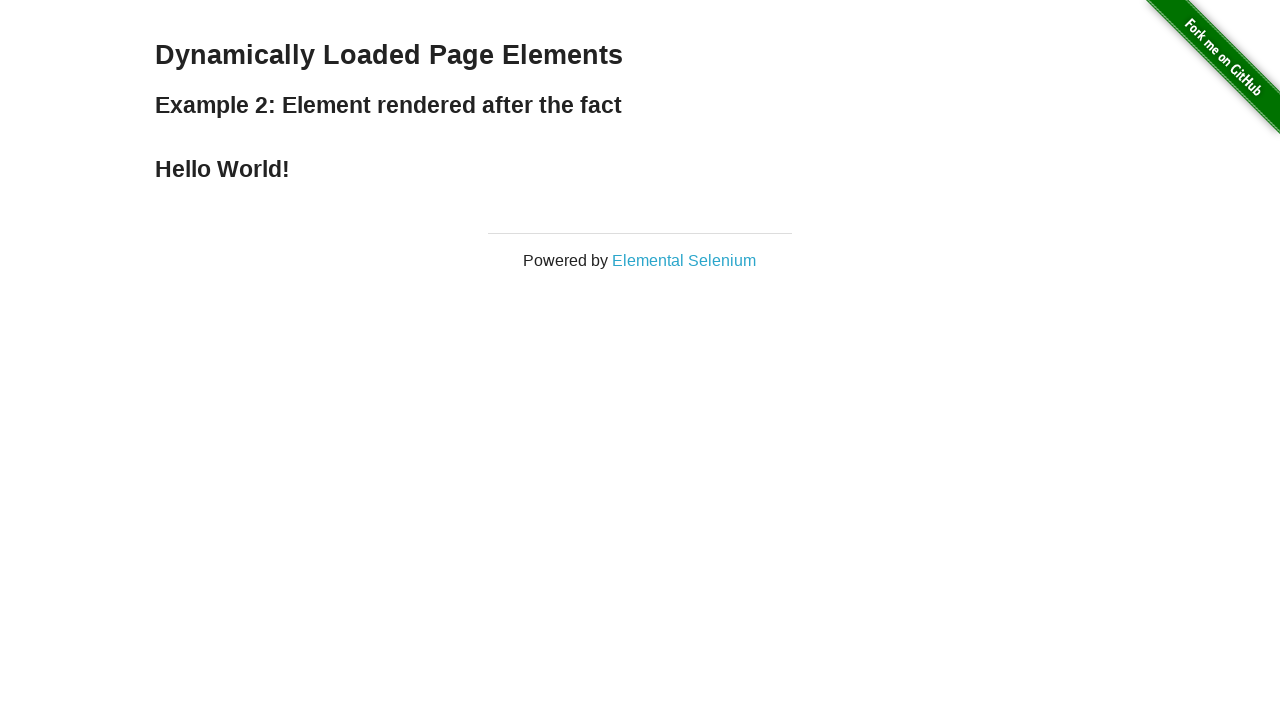